Navigates to JPL Space page and clicks the full image button to view the featured Mars image

Starting URL: https://data-class-jpl-space.s3.amazonaws.com/JPL_Space/index.html

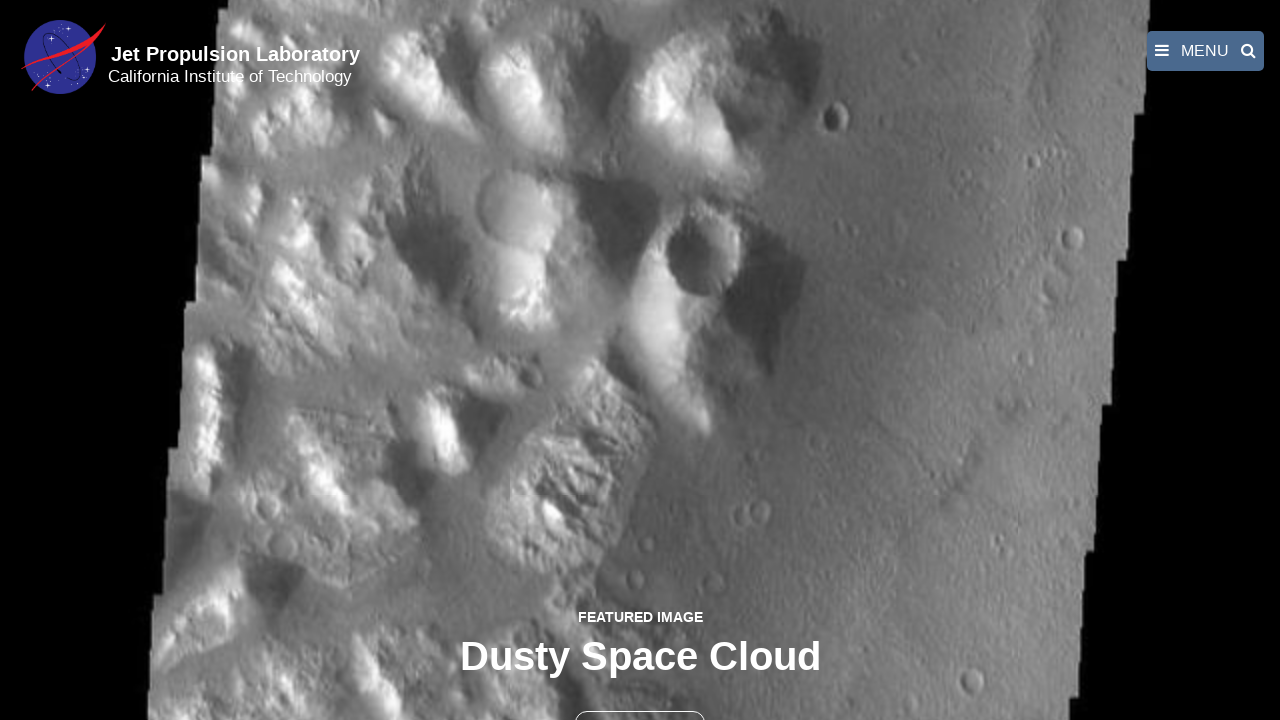

Navigated to JPL Space page
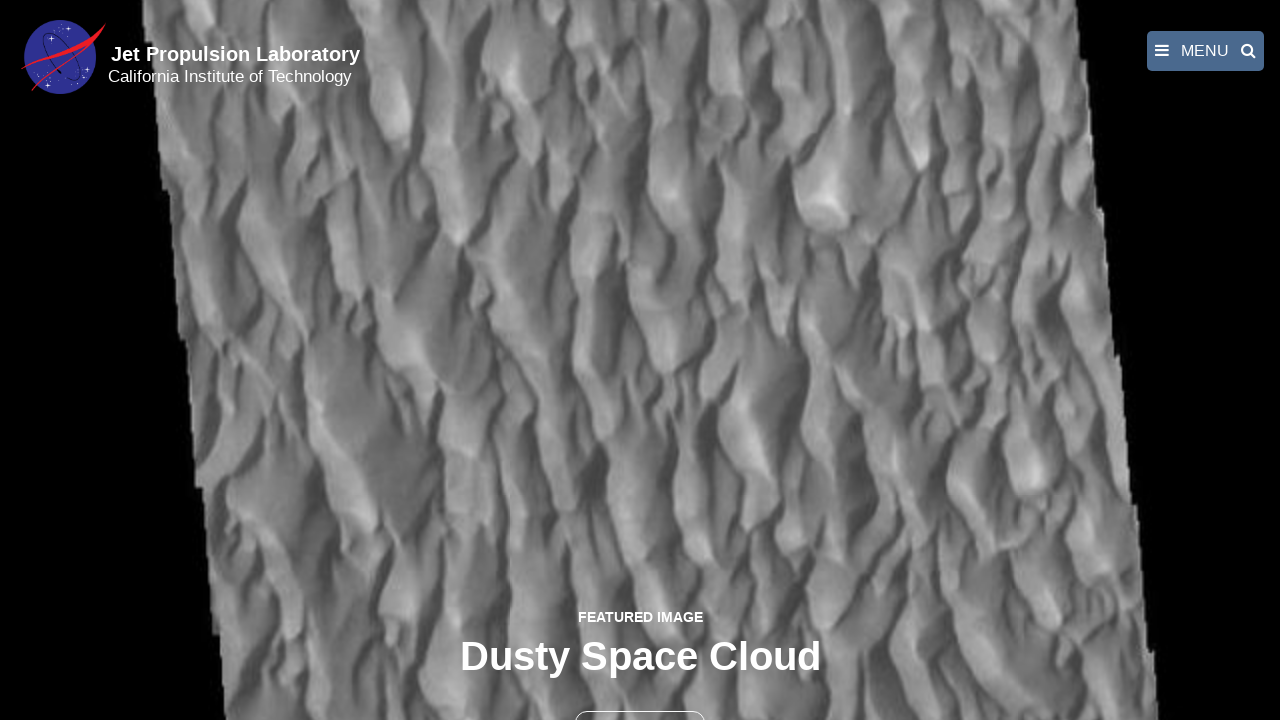

Clicked the full image button to view featured Mars image at (640, 699) on button >> nth=1
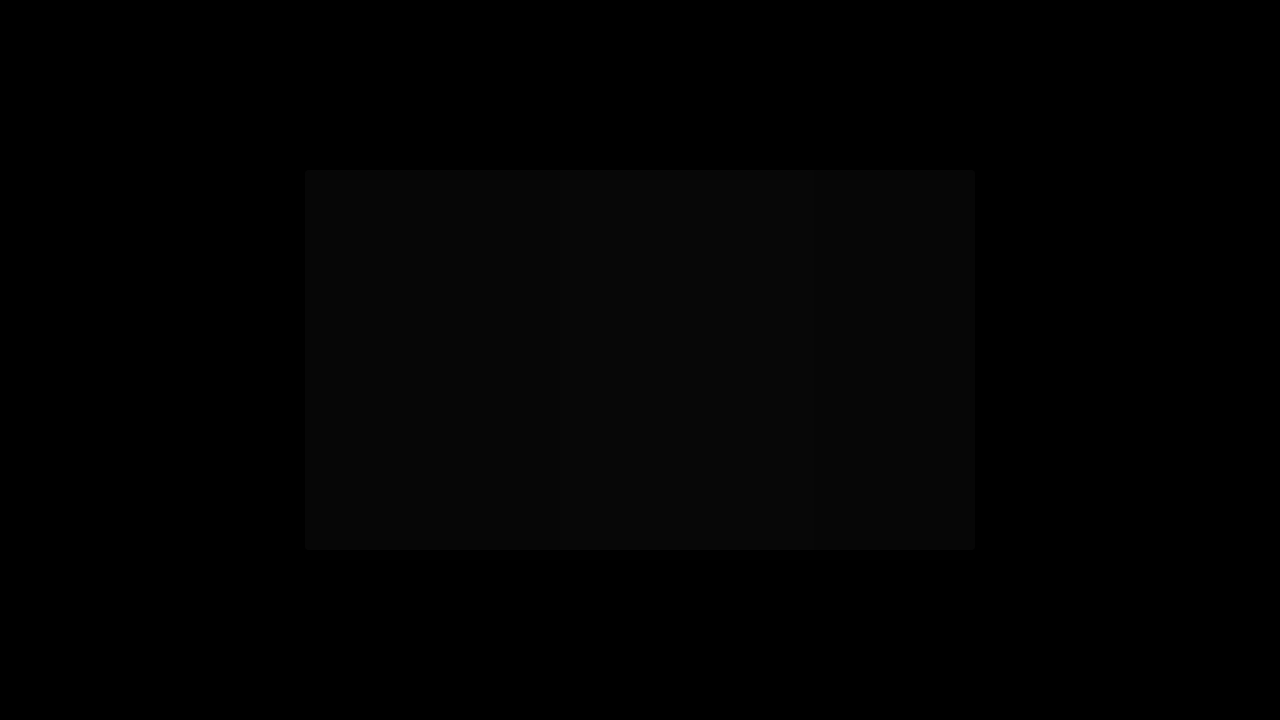

Full resolution featured image loaded
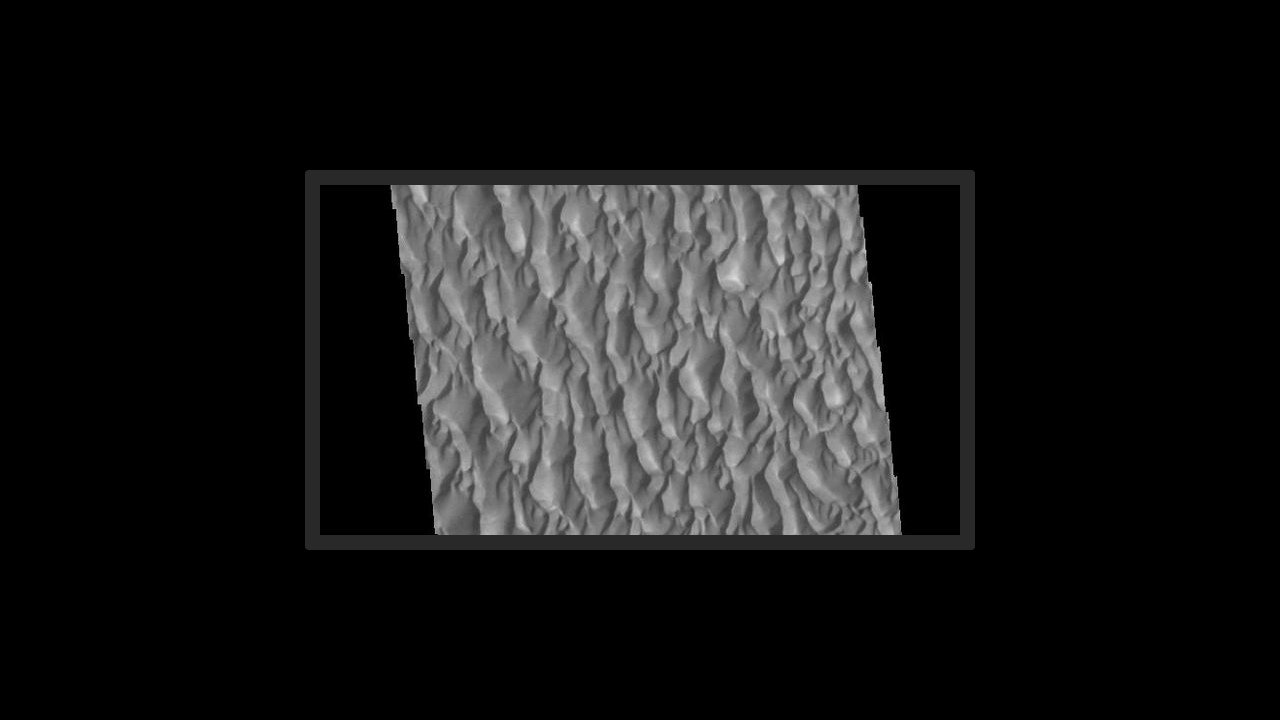

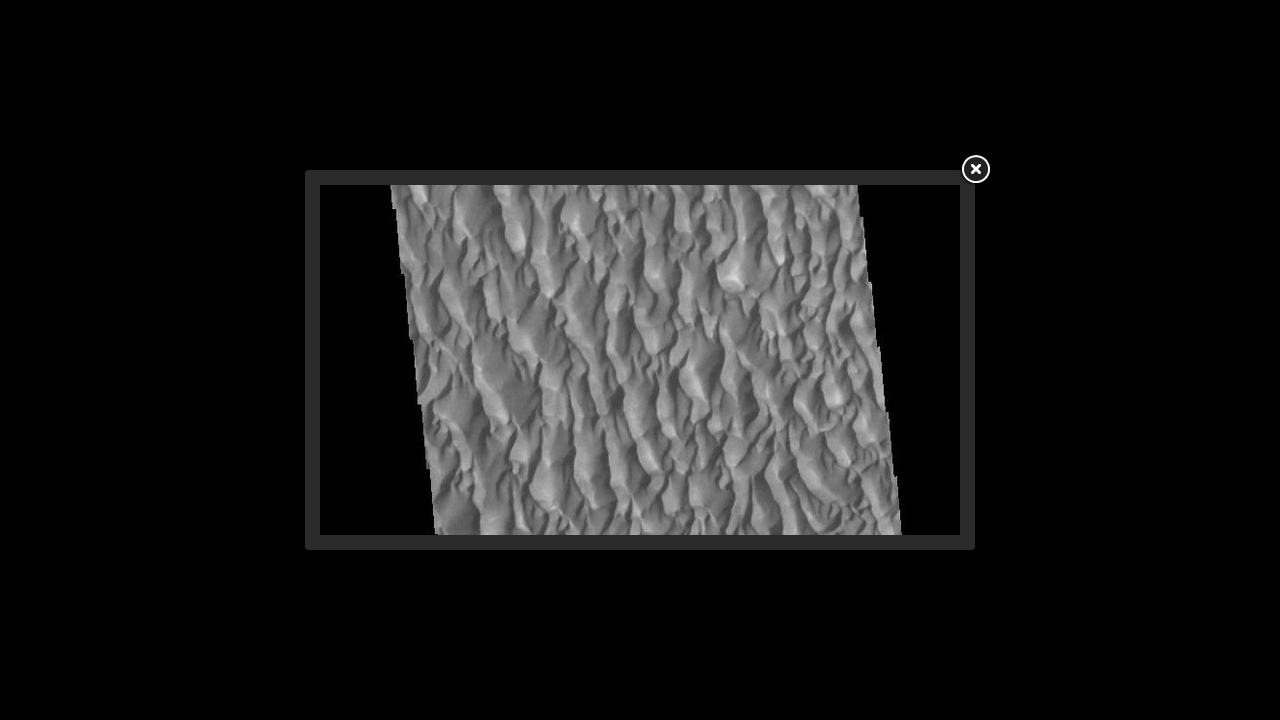